Basic browser automation test that opens YouTube homepage, maximizes the window, and verifies the page loads successfully.

Starting URL: https://www.youtube.com/

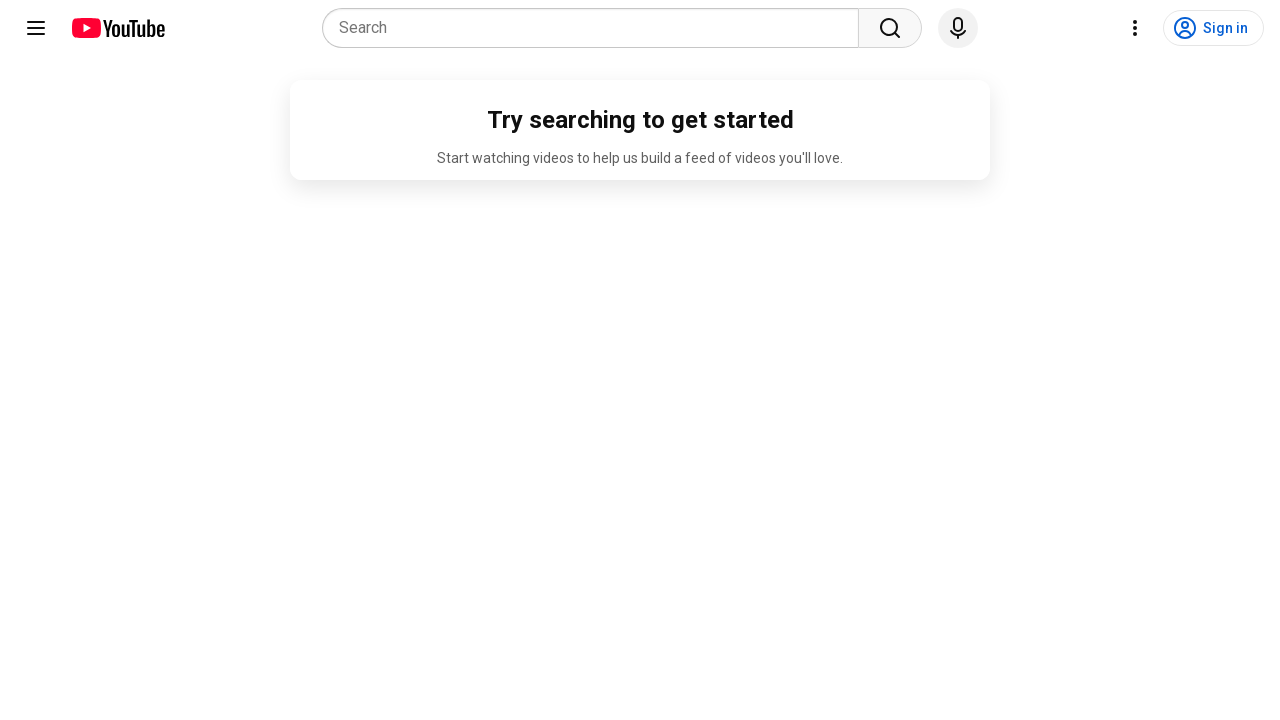

YouTube logo loaded successfully
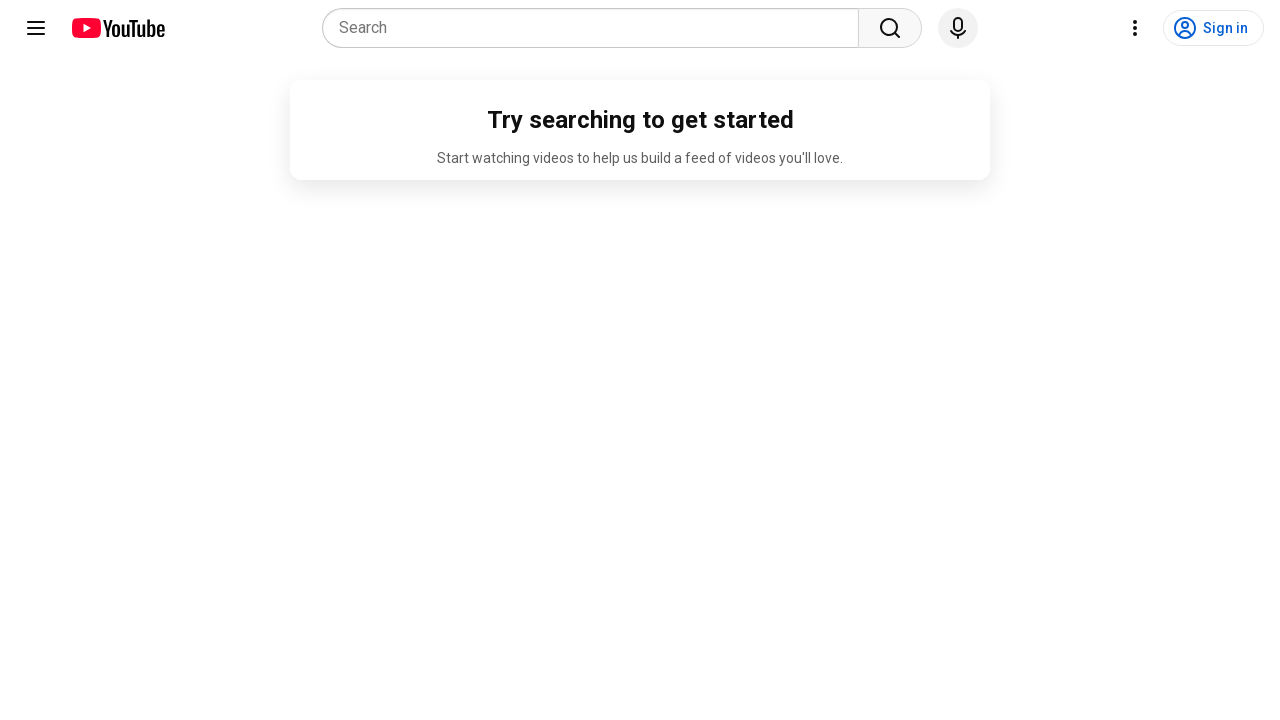

Viewport maximized to 1920x1080
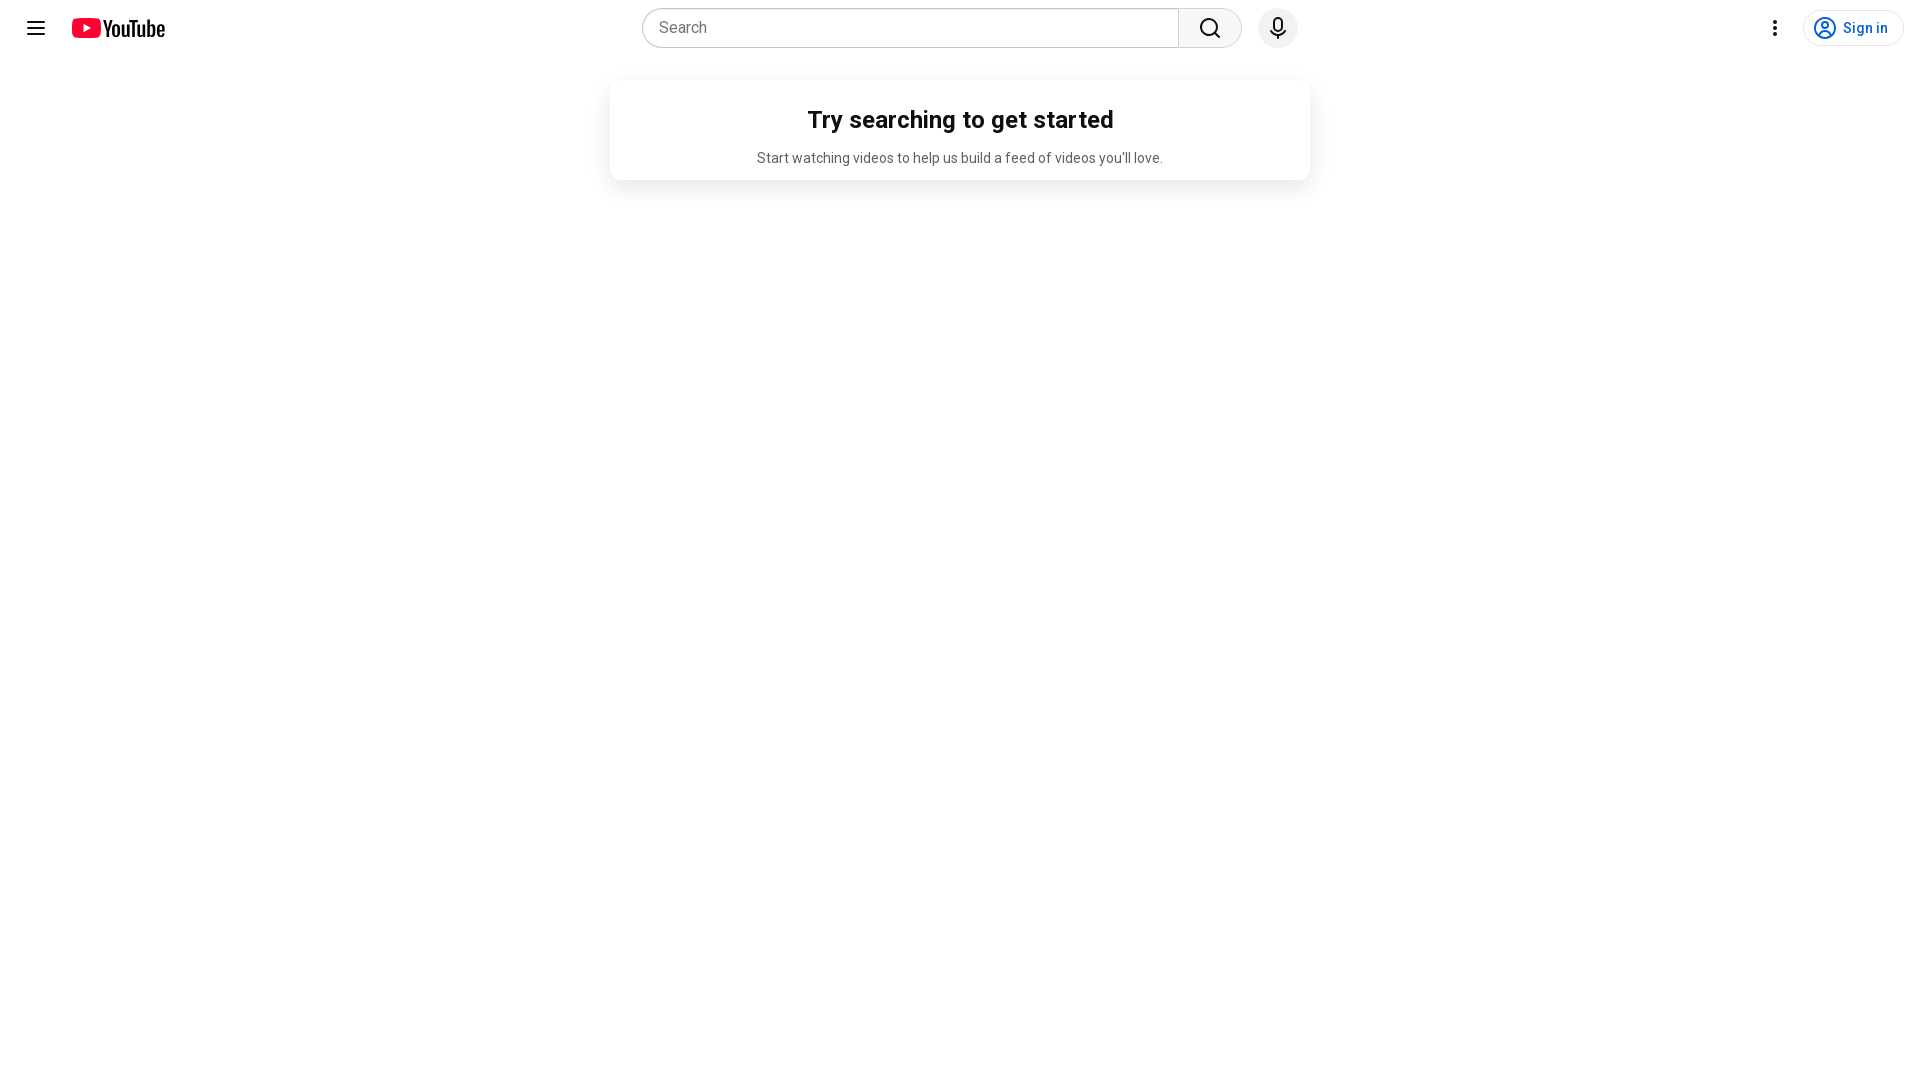

YouTube main content area verified as loaded
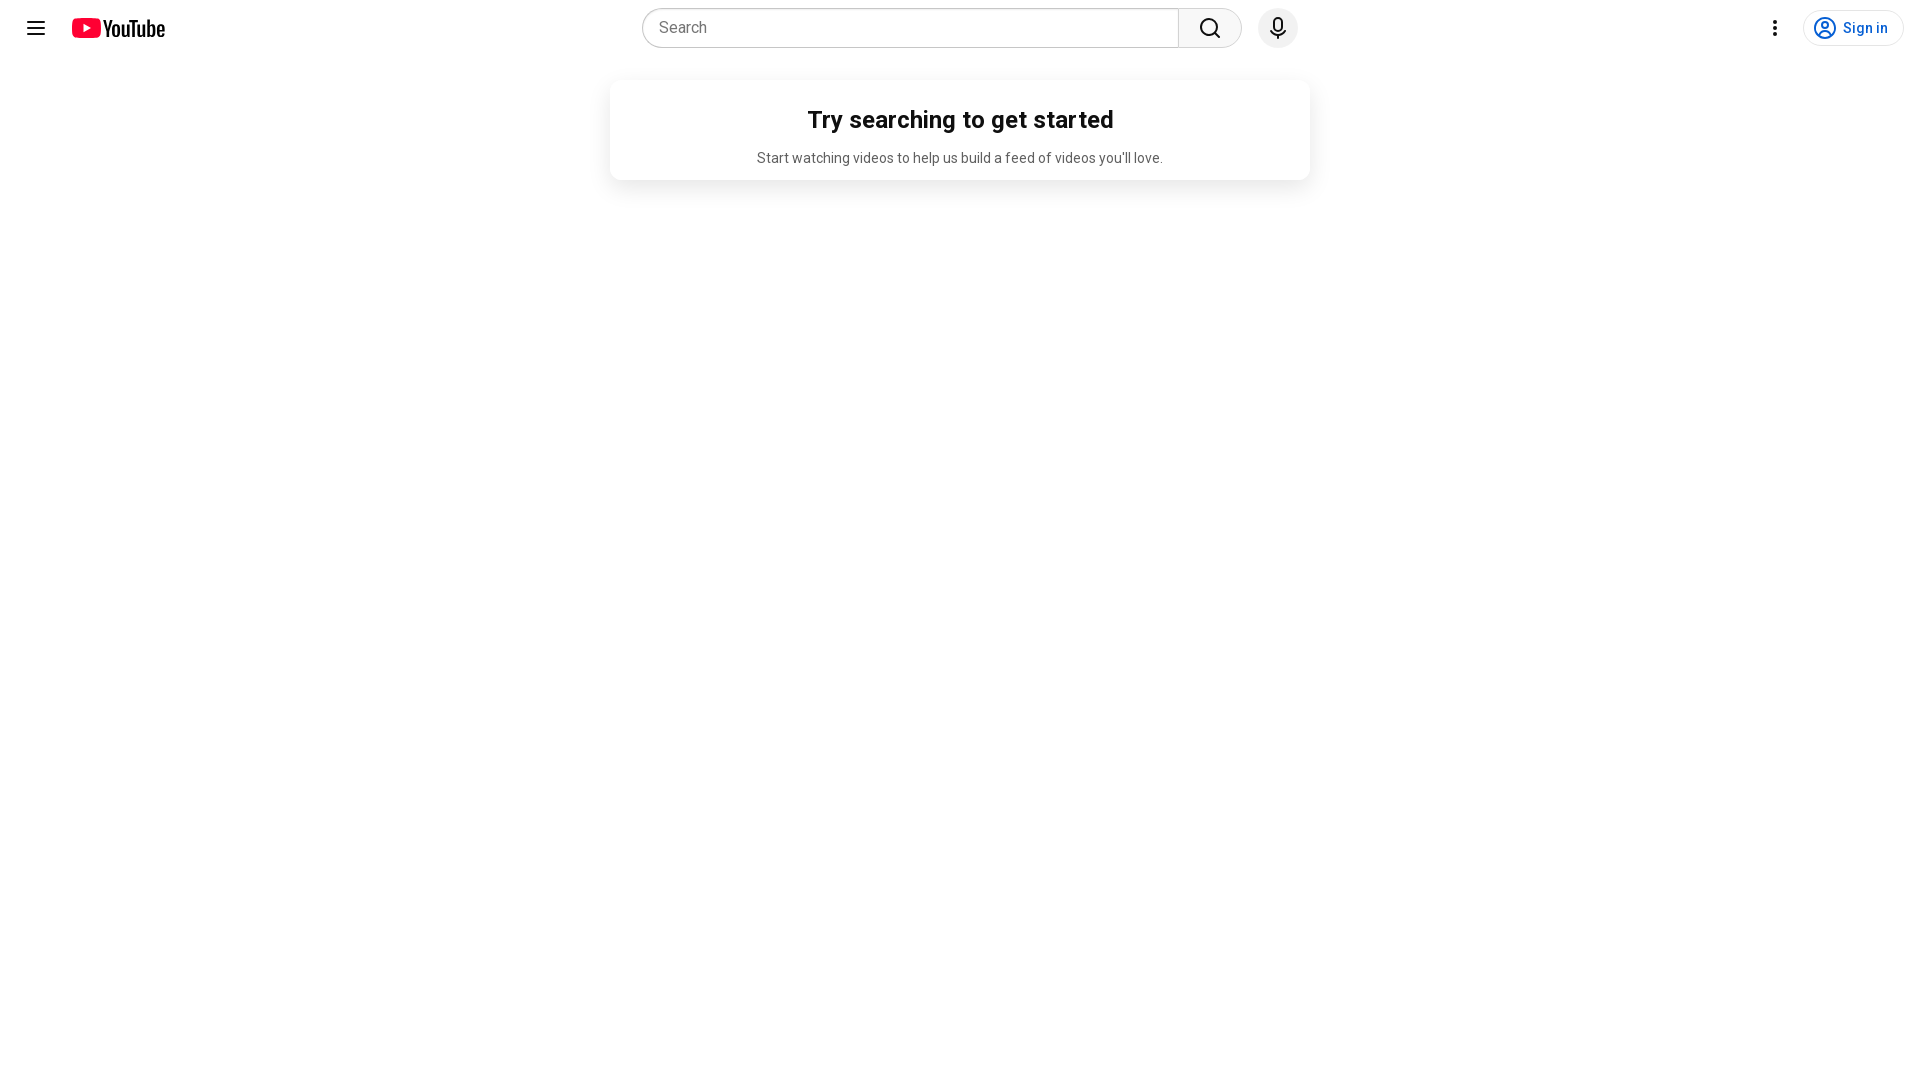

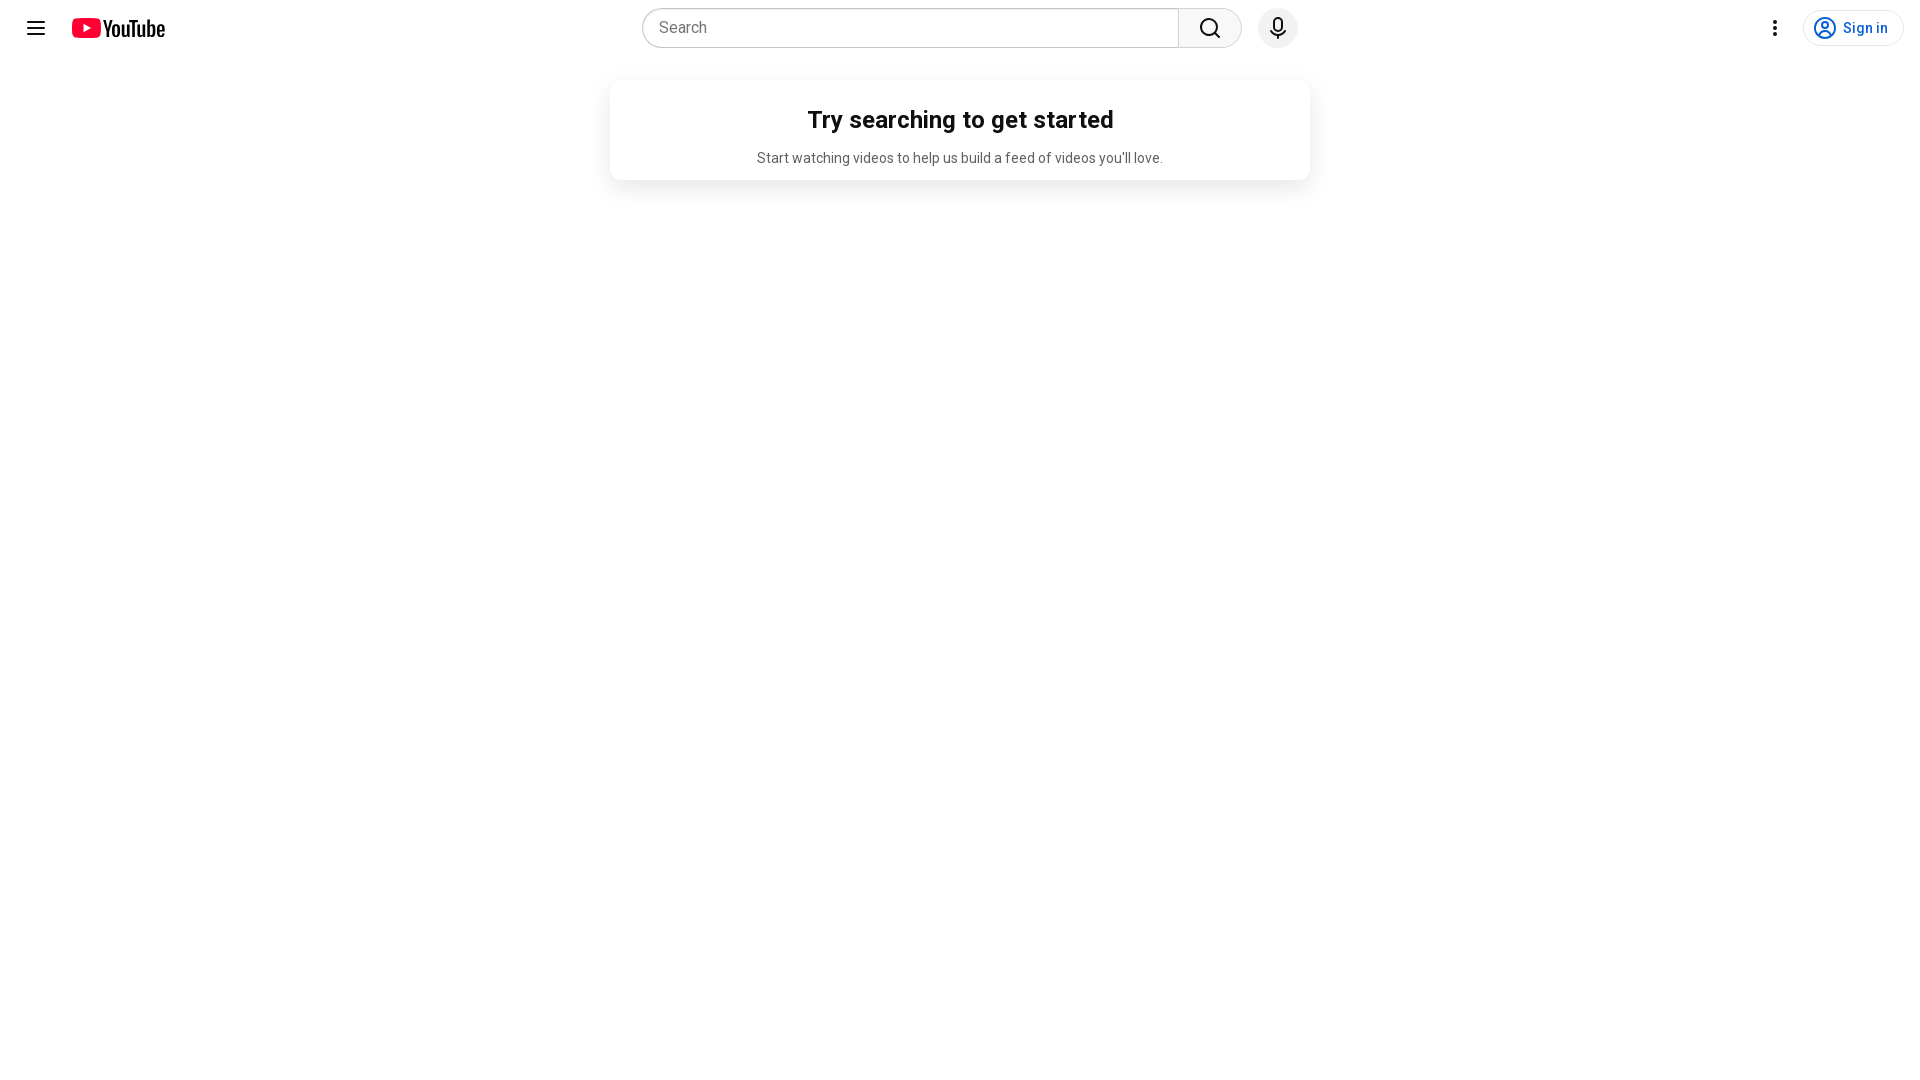